Tests job search page functionality by clicking "load more" button multiple times to load additional job listings, then scrolling to and clicking on individual job items to view details.

Starting URL: https://www.drushim.co.il/jobs/search/משרה%20היברידית/?ssaen=1

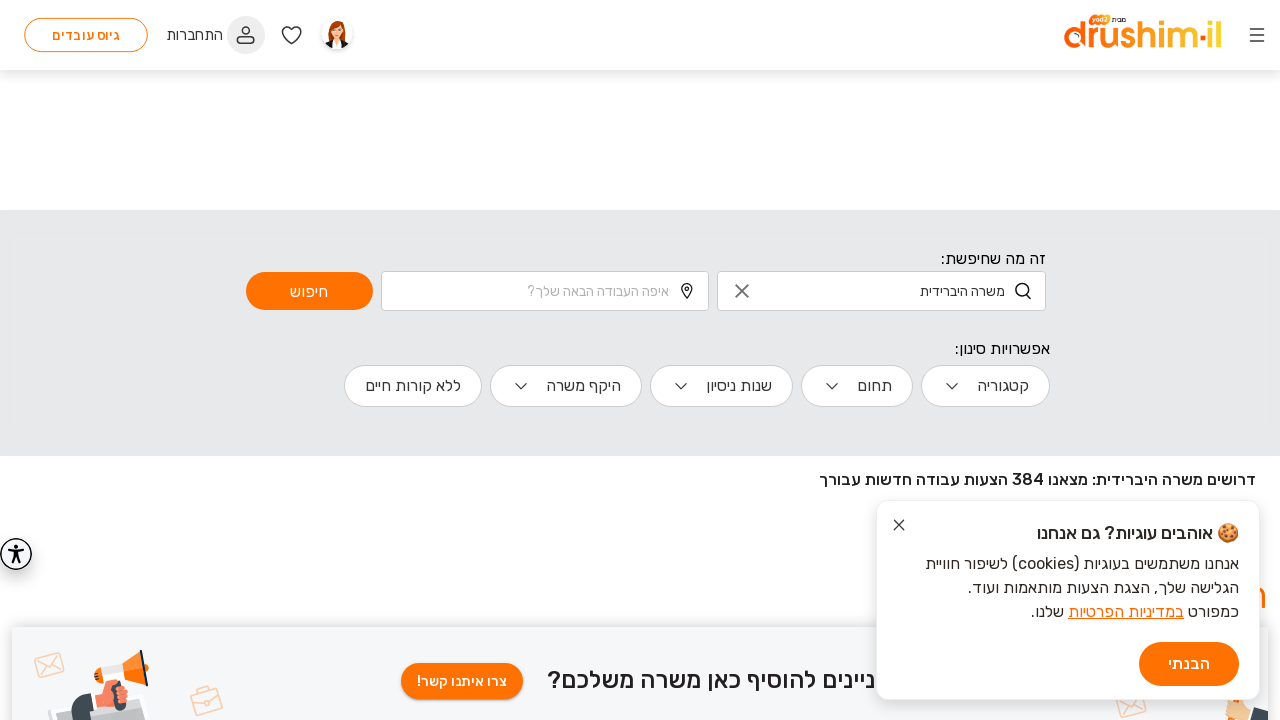

Found 'load more' button
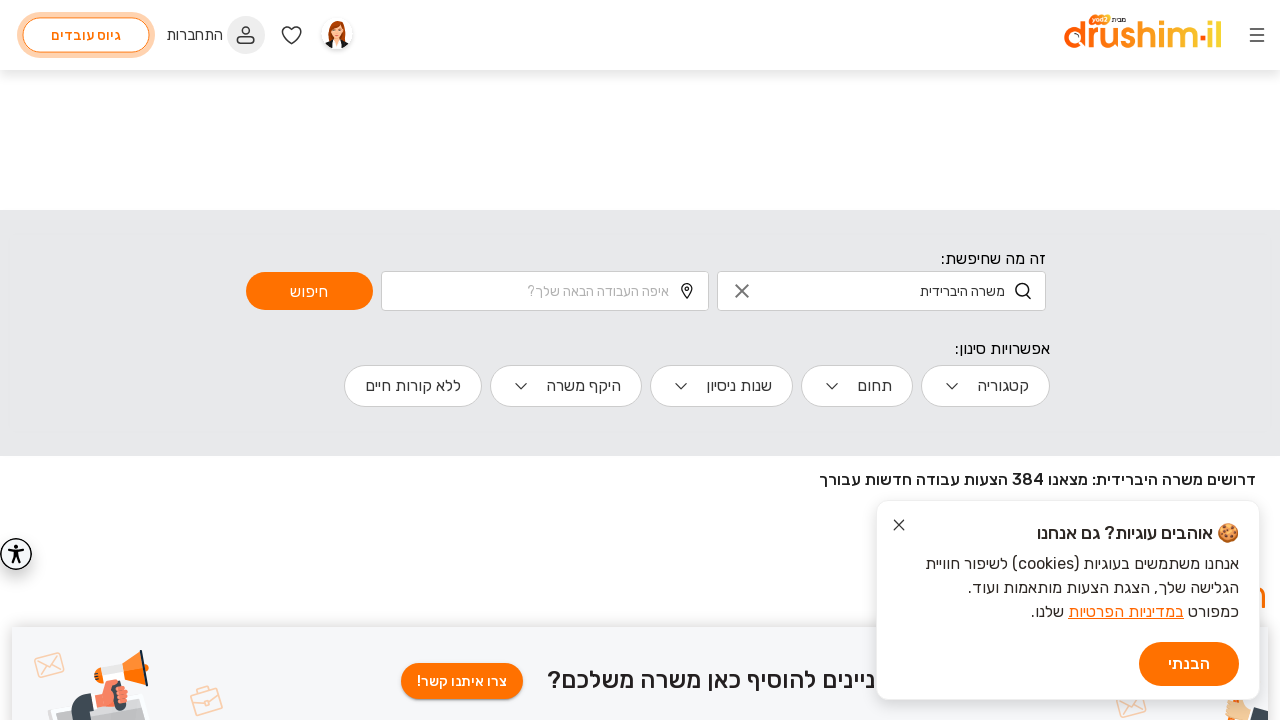

Clicked 'load more' button to load additional job listings
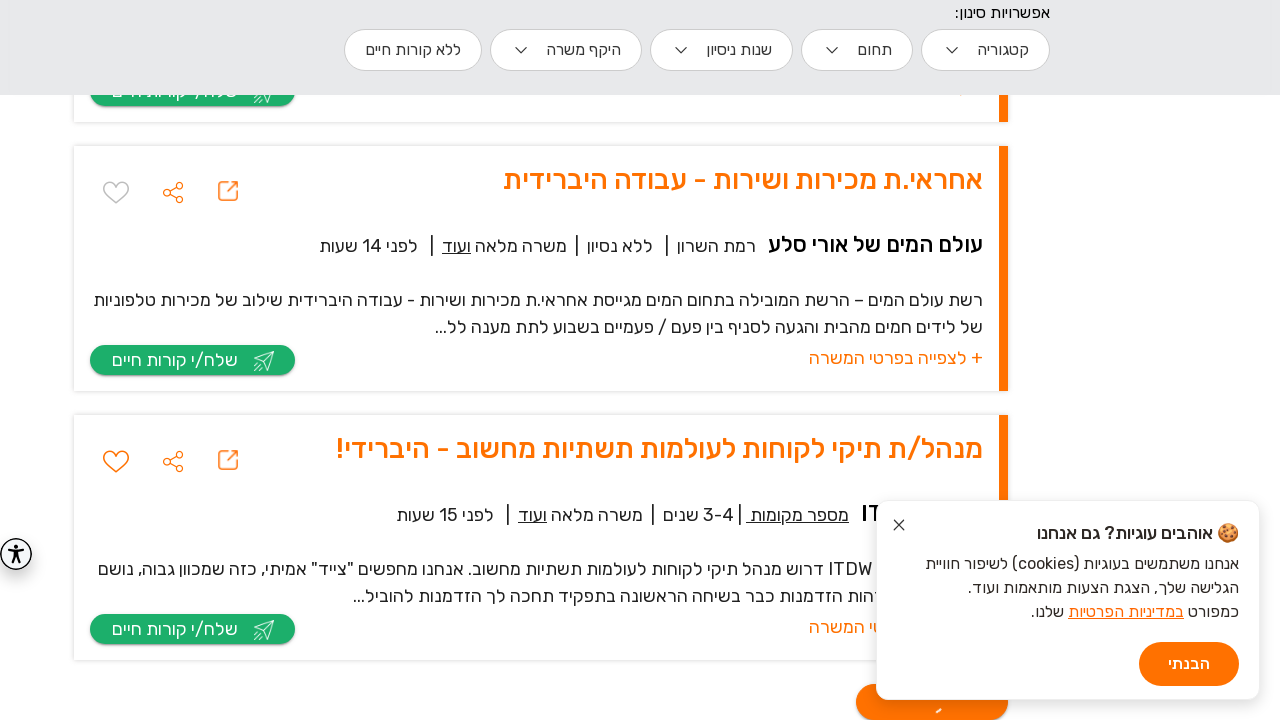

Waited 3 seconds for new jobs to load
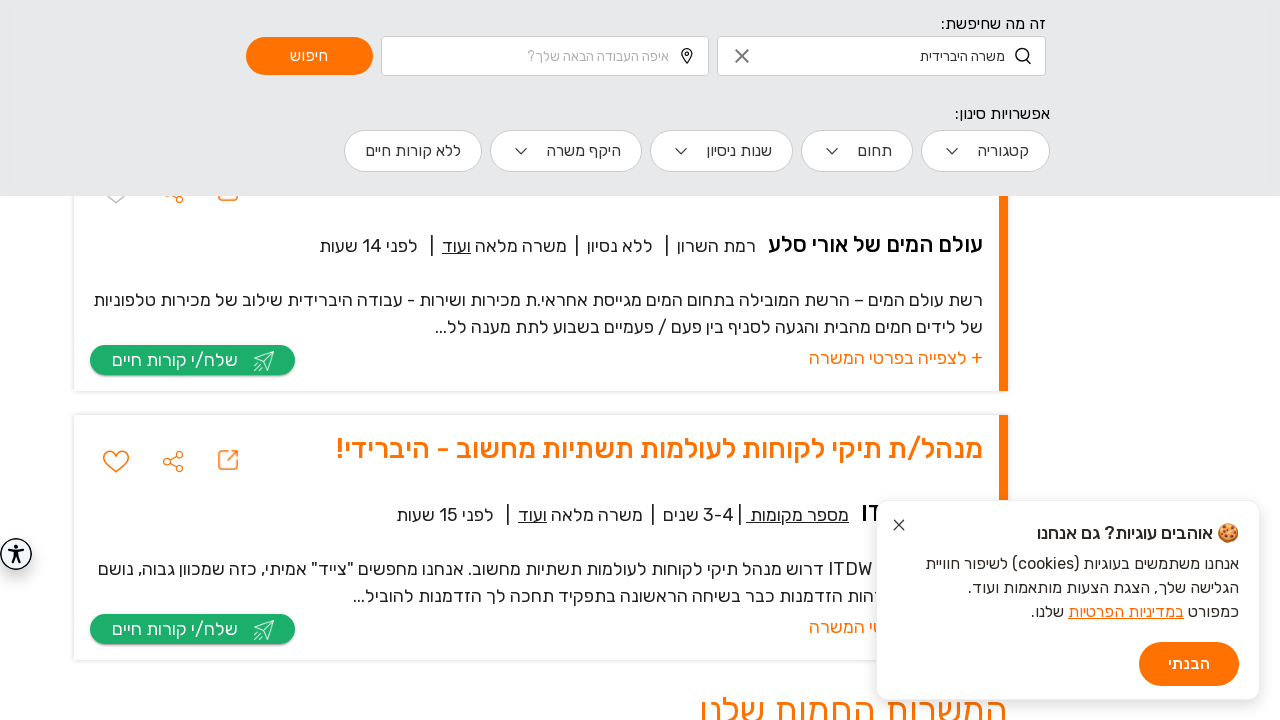

Found 'load more' button
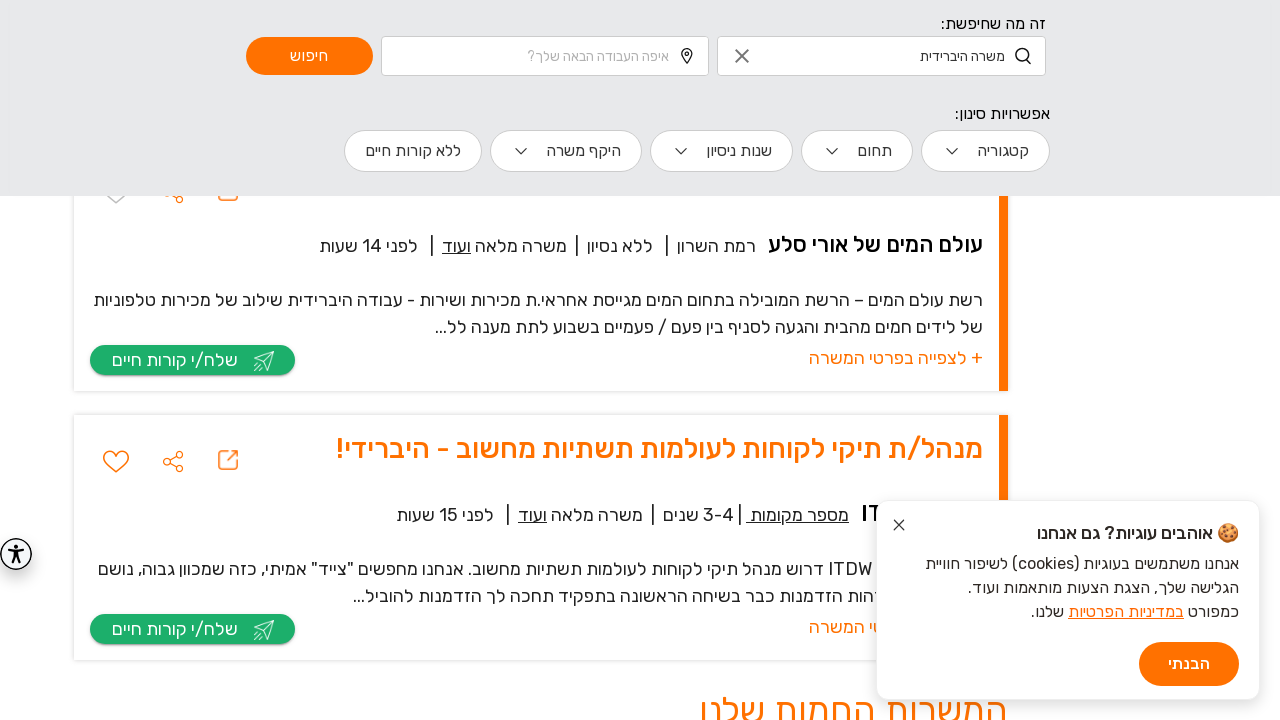

Clicked 'load more' button to load additional job listings
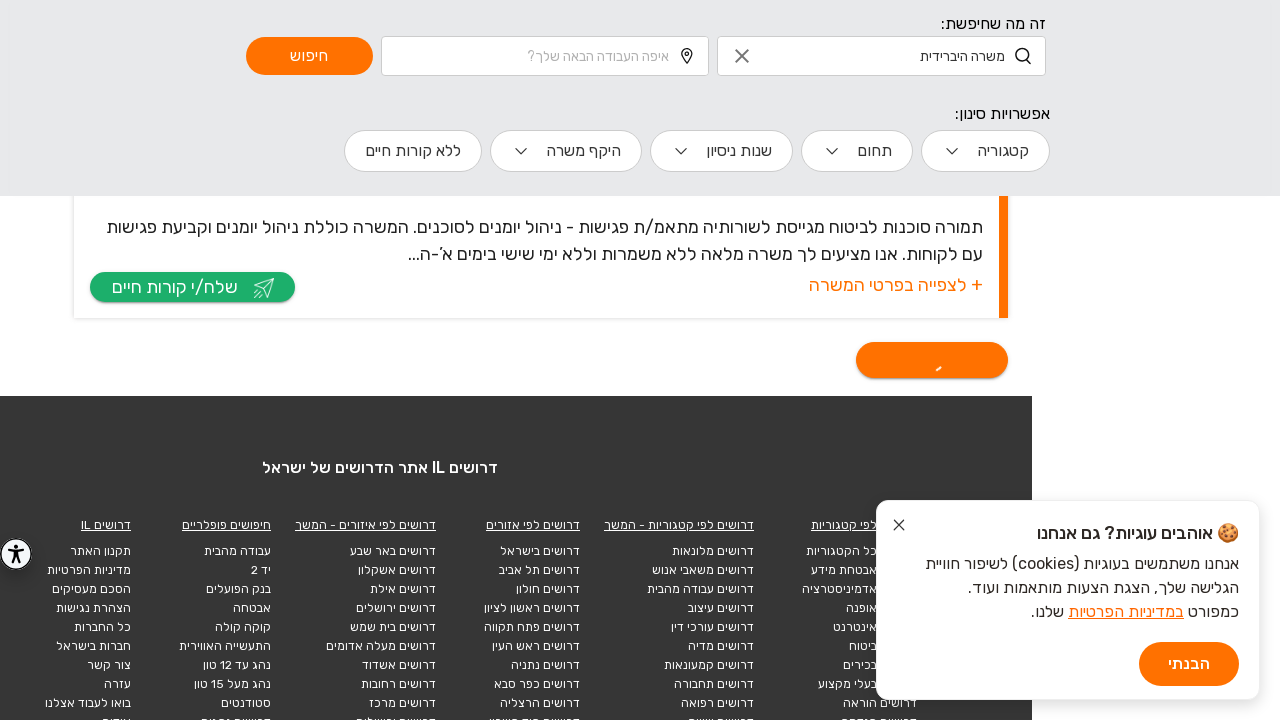

Waited 3 seconds for new jobs to load
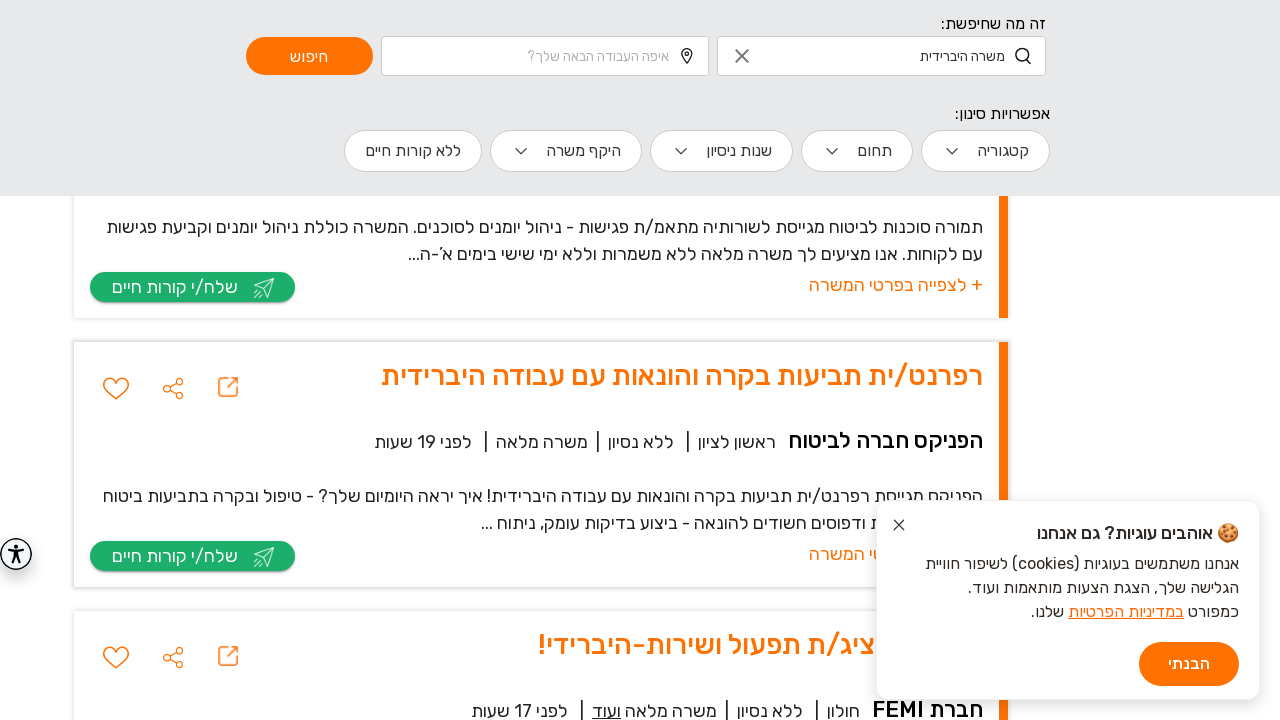

Found 'load more' button
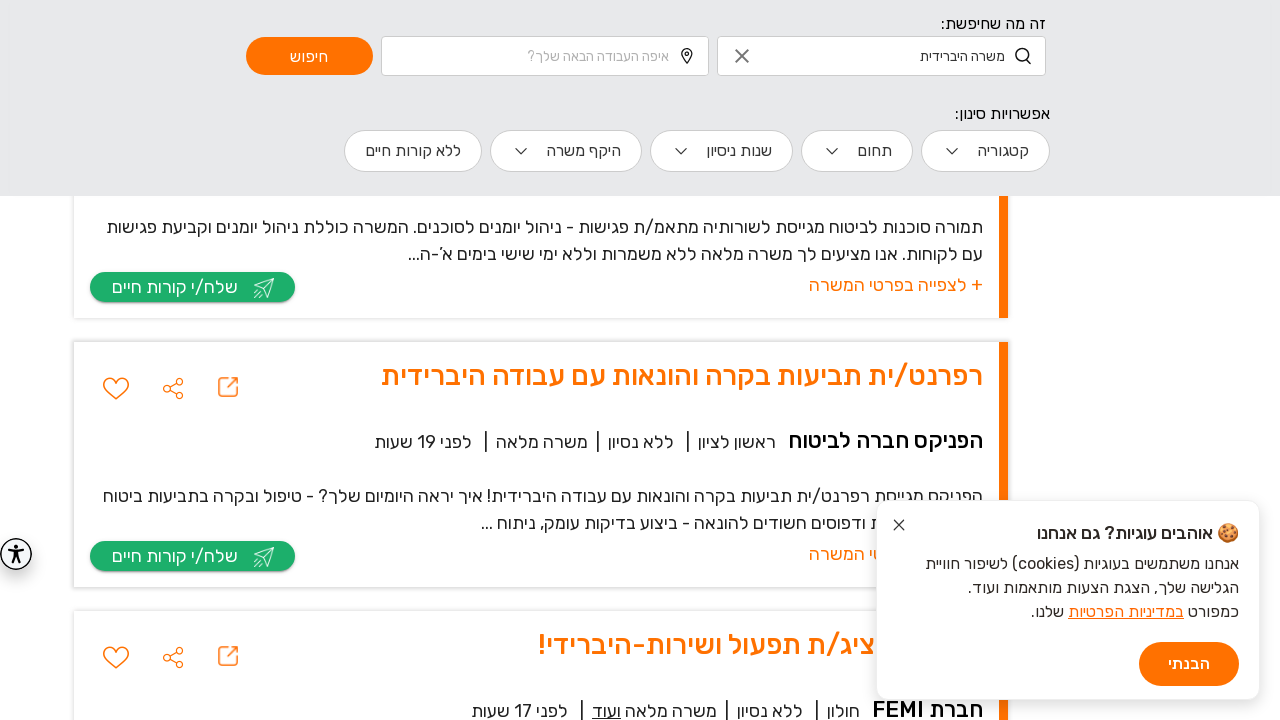

Clicked 'load more' button to load additional job listings
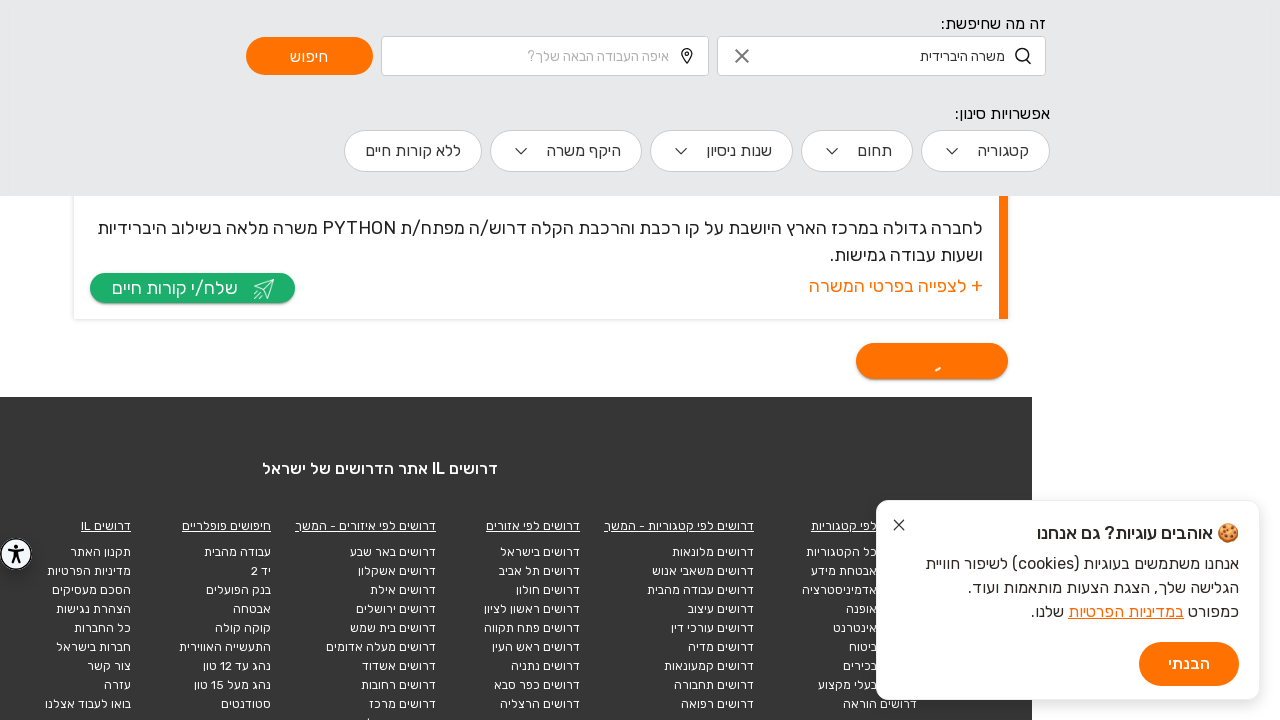

Waited 3 seconds for new jobs to load
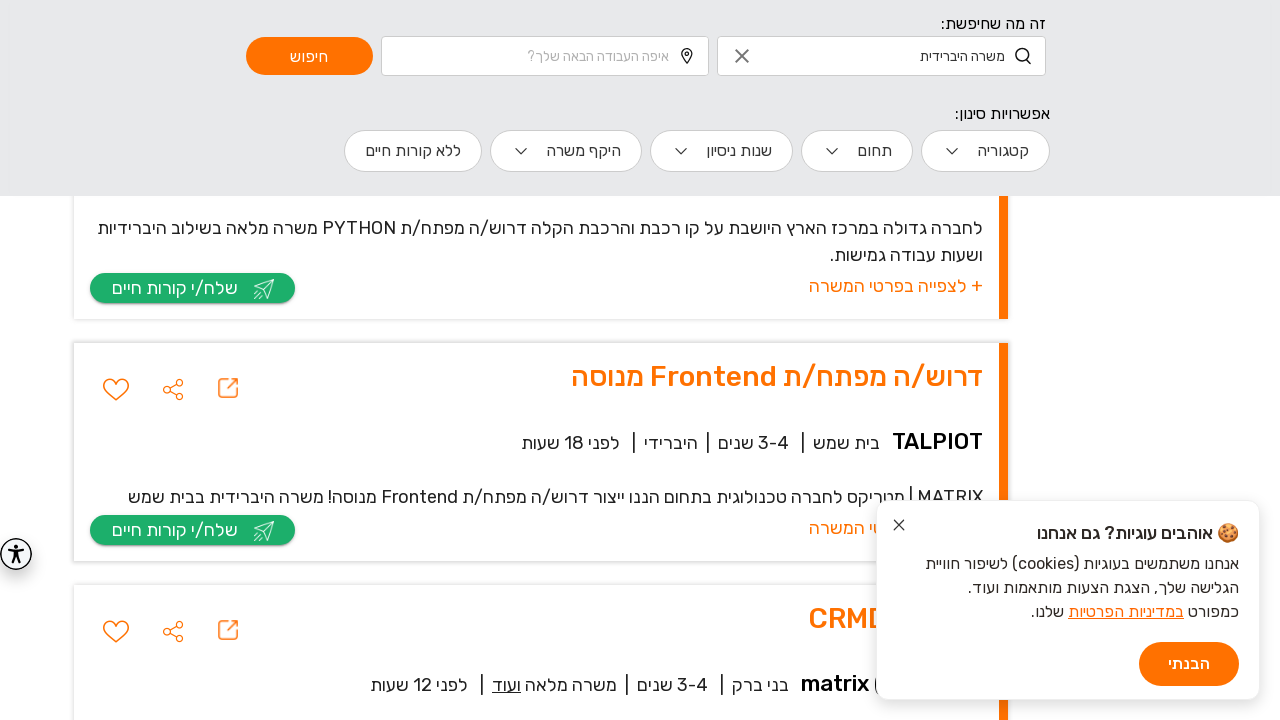

Found 'load more' button
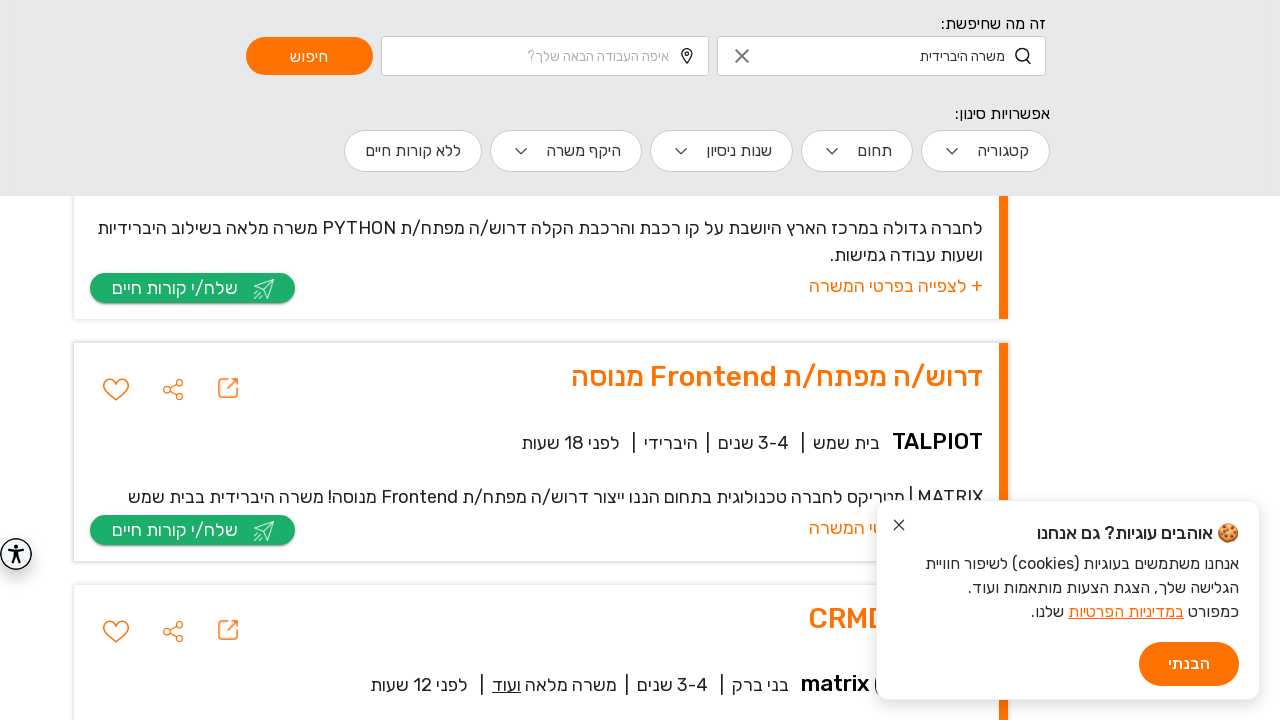

Clicked 'load more' button to load additional job listings
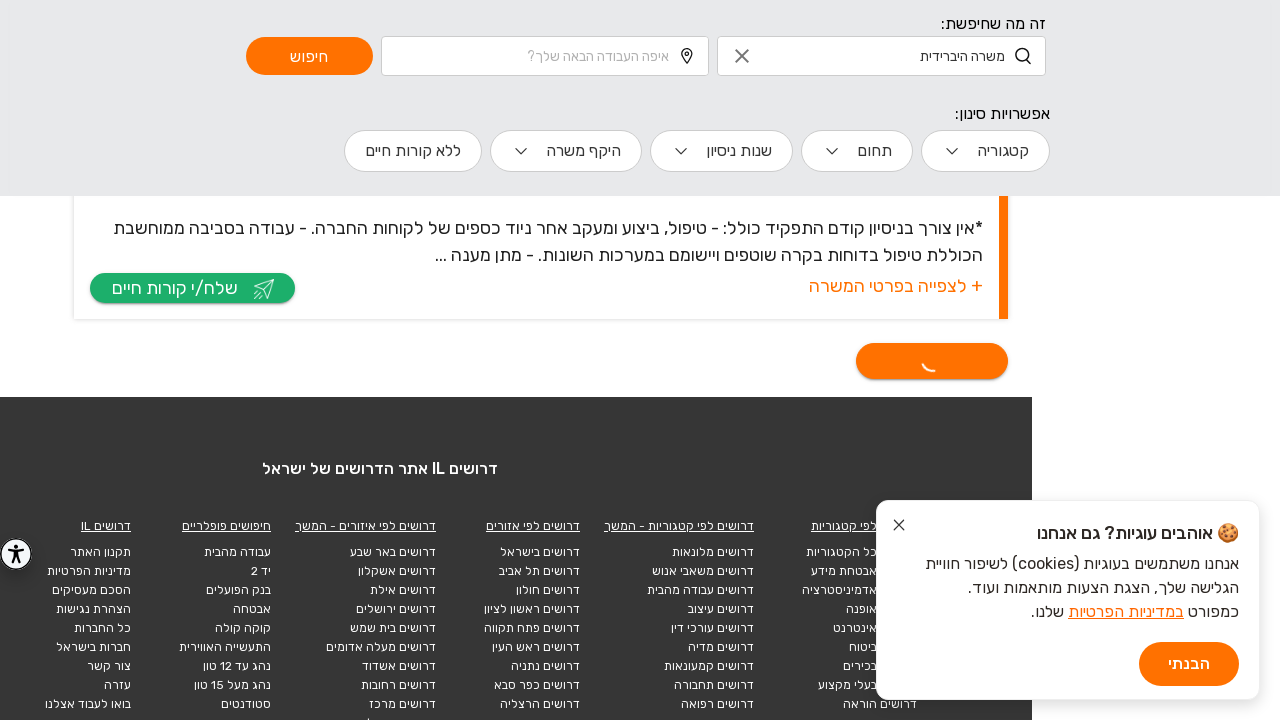

Waited 3 seconds for new jobs to load
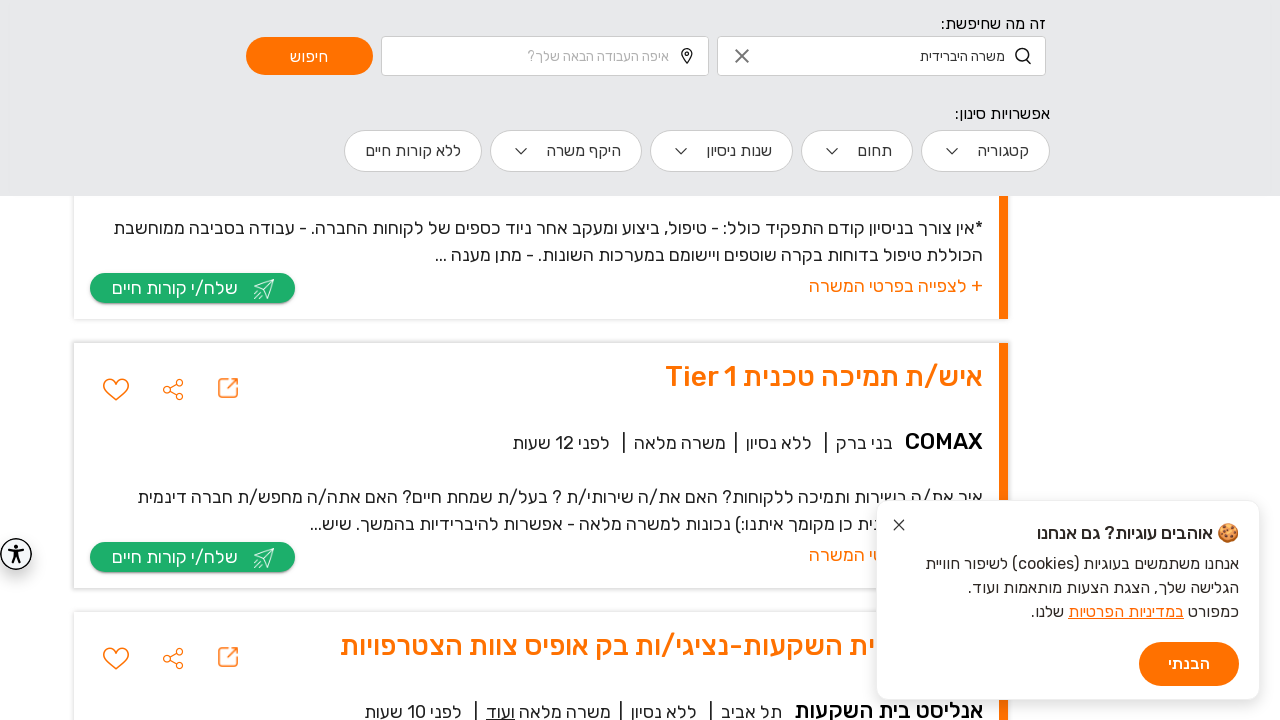

Located 65 job elements on the page
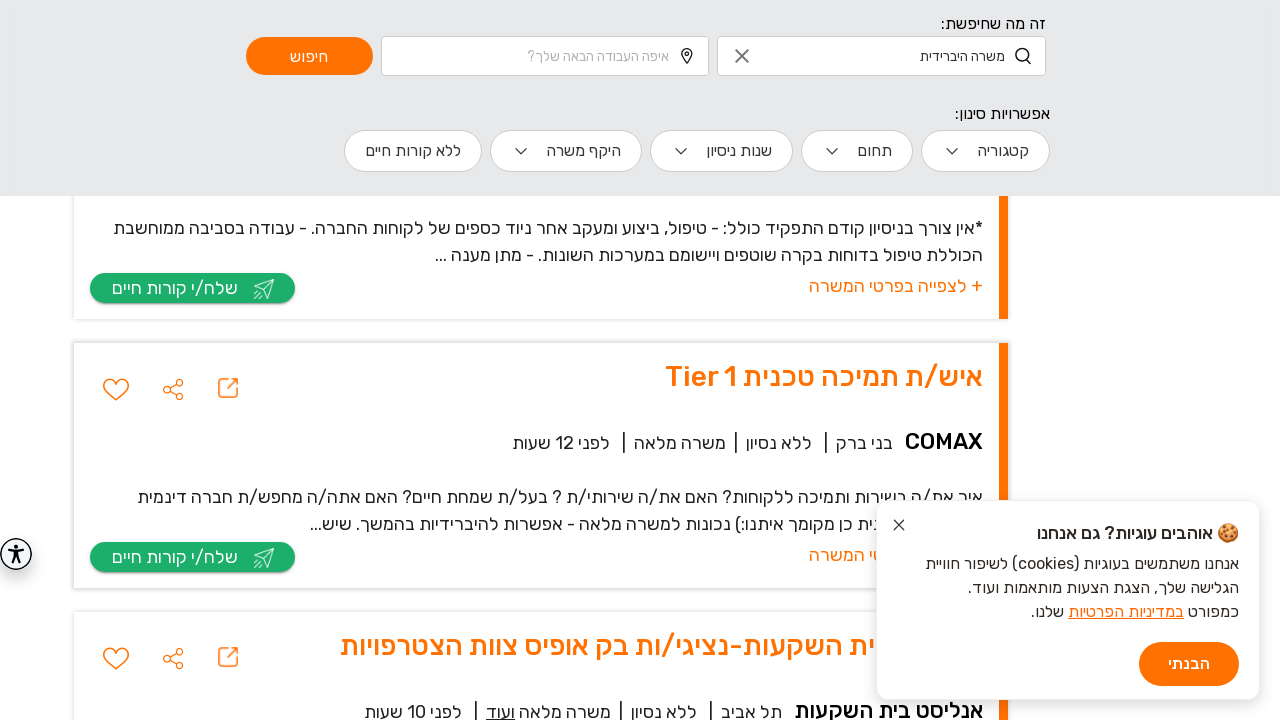

Scrolled job element 1 into view
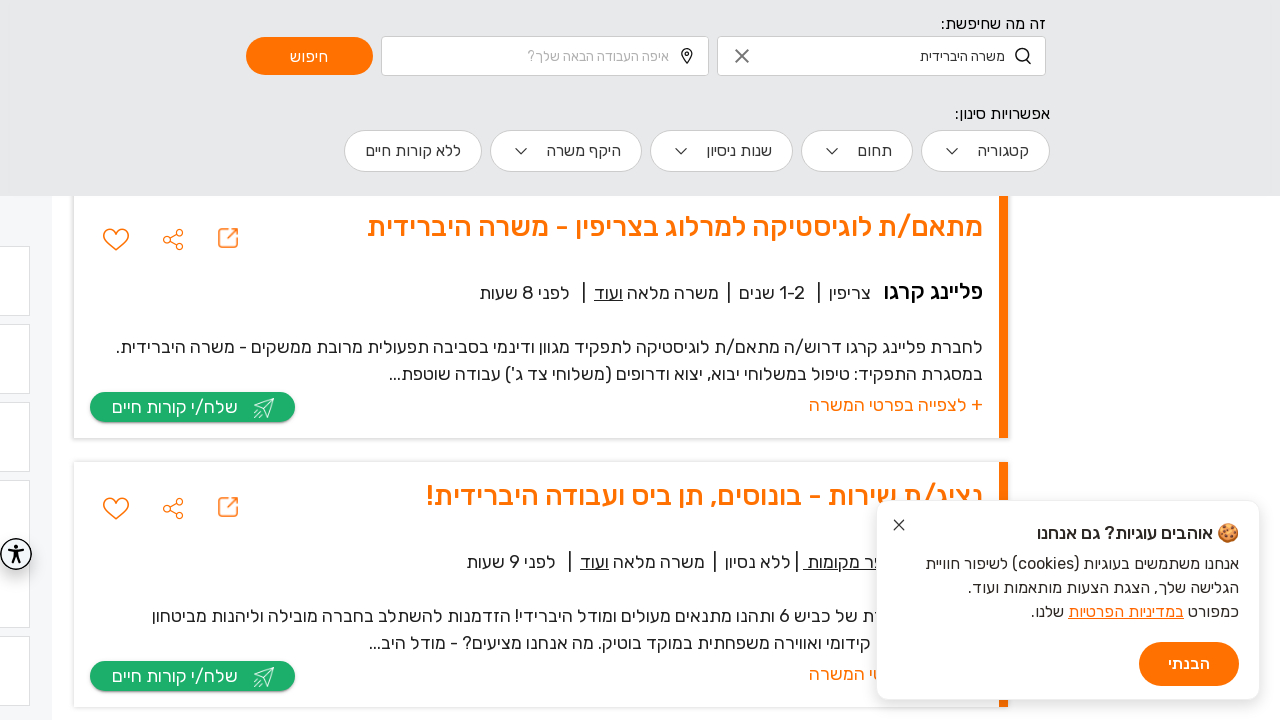

Waited 1 second for scrolling to complete
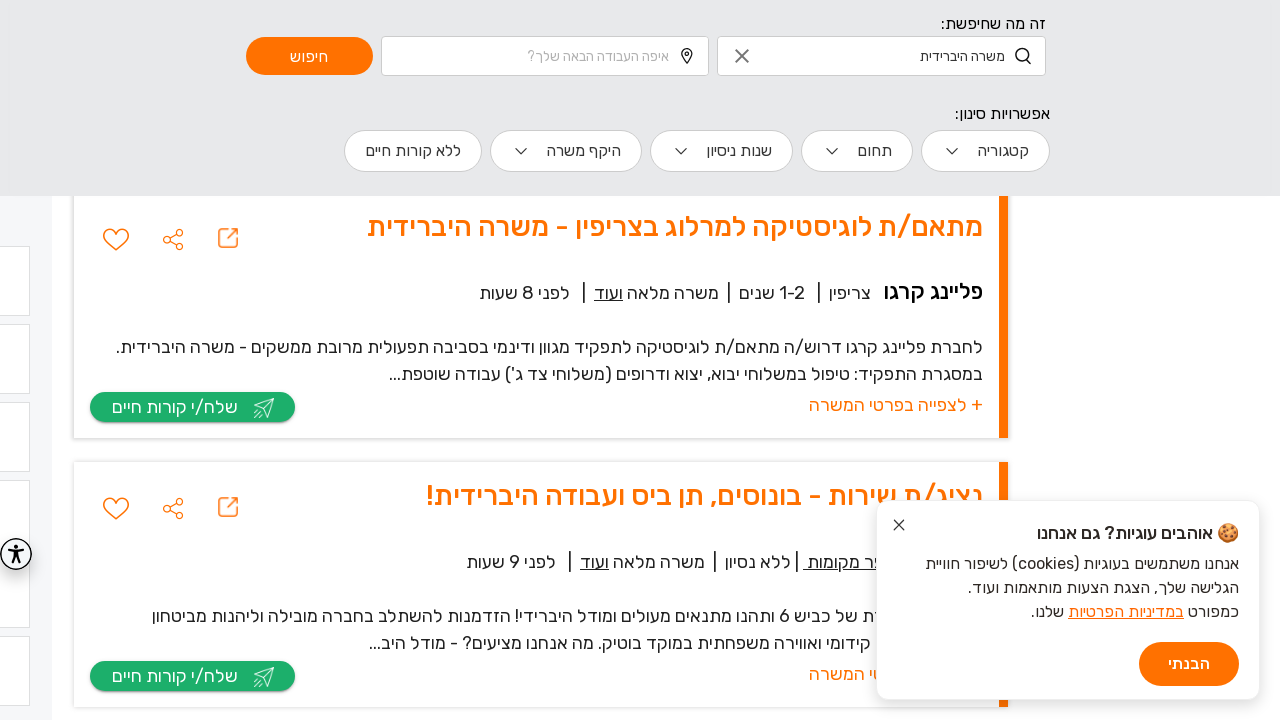

Clicked on job element 1 to view details at (536, 361) on p.display-18.view-on-submit.mb-0 >> nth=0
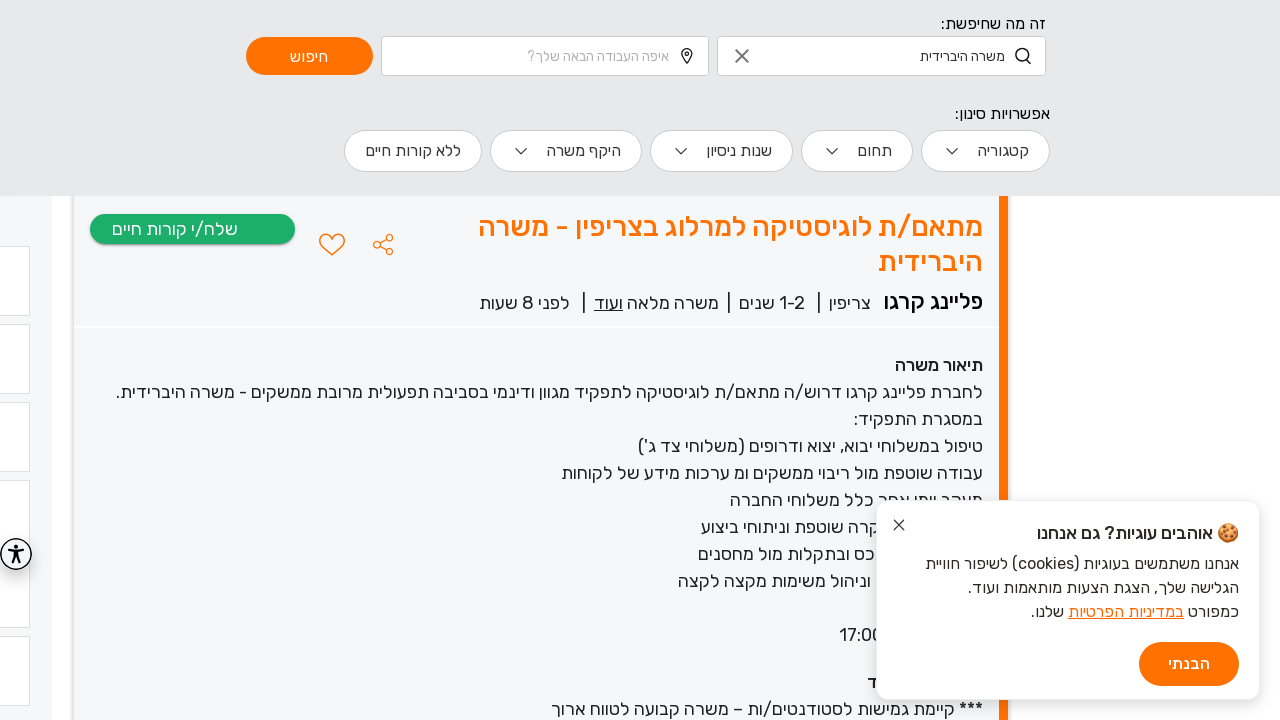

Waited 1 second for job details to load
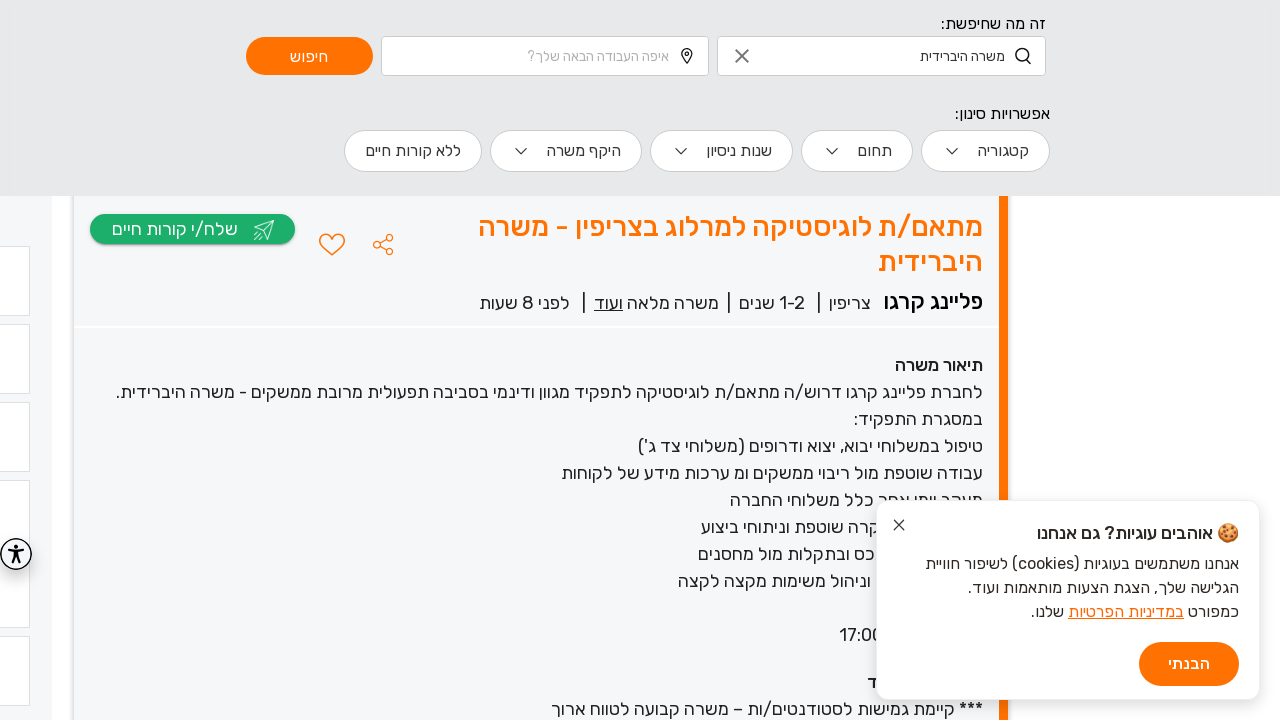

Scrolled job element 2 into view
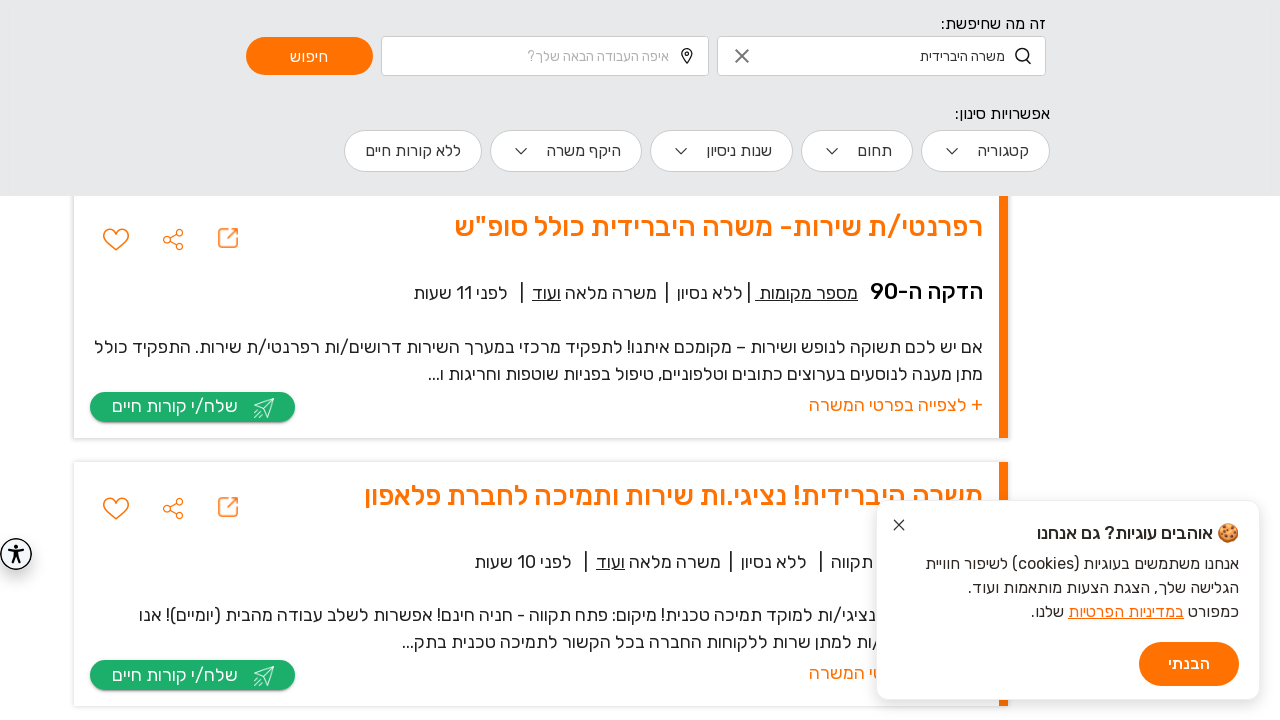

Waited 1 second for scrolling to complete
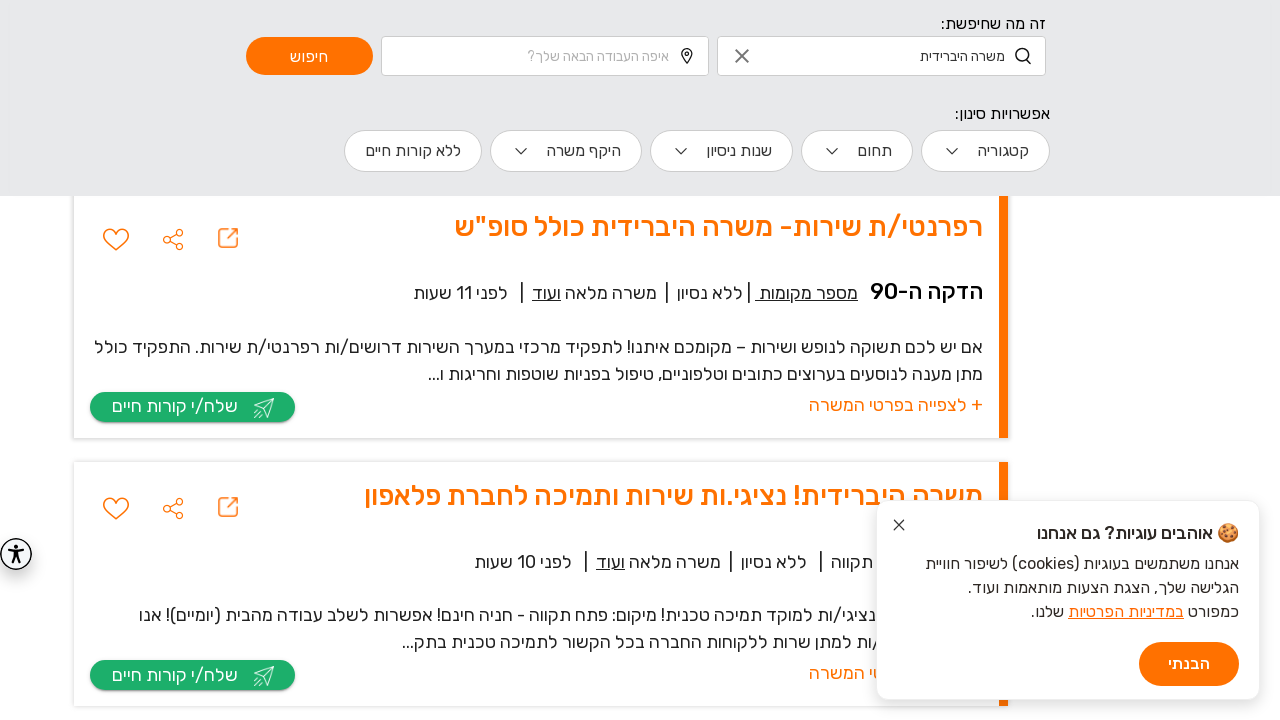

Clicked on job element 2 to view details at (536, 360) on p.display-18.view-on-submit.mb-0 >> nth=1
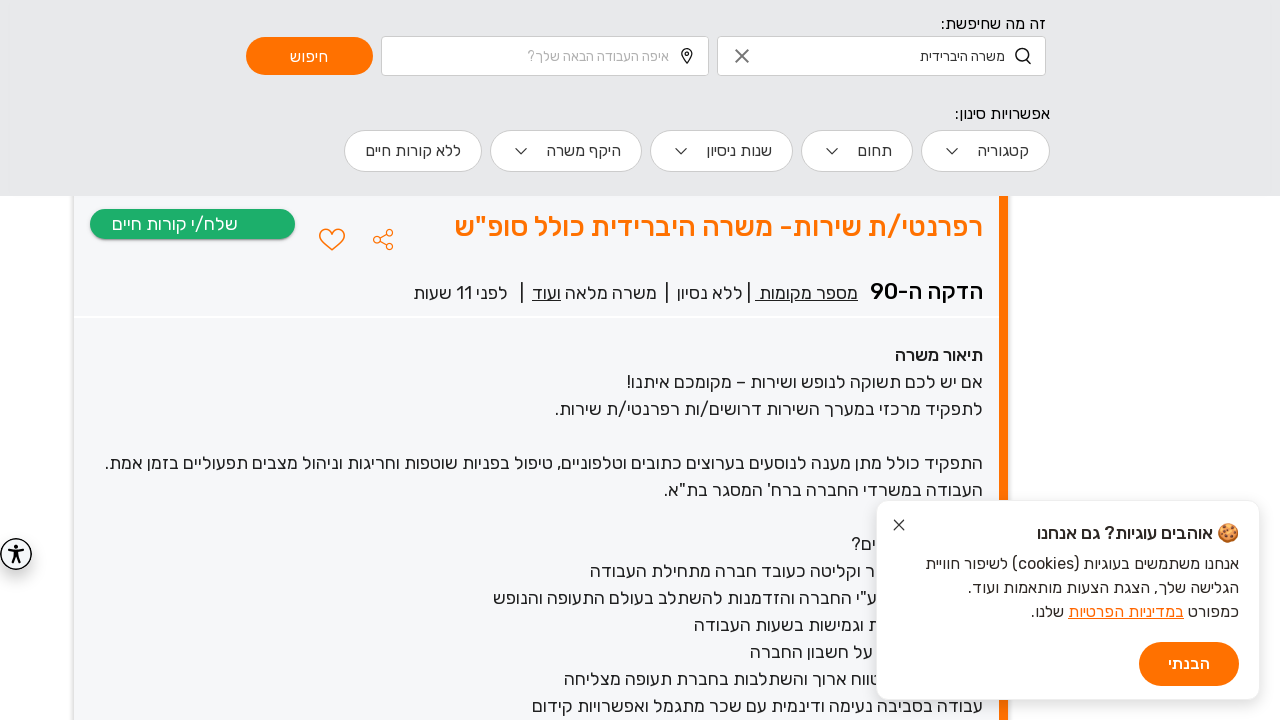

Waited 1 second for job details to load
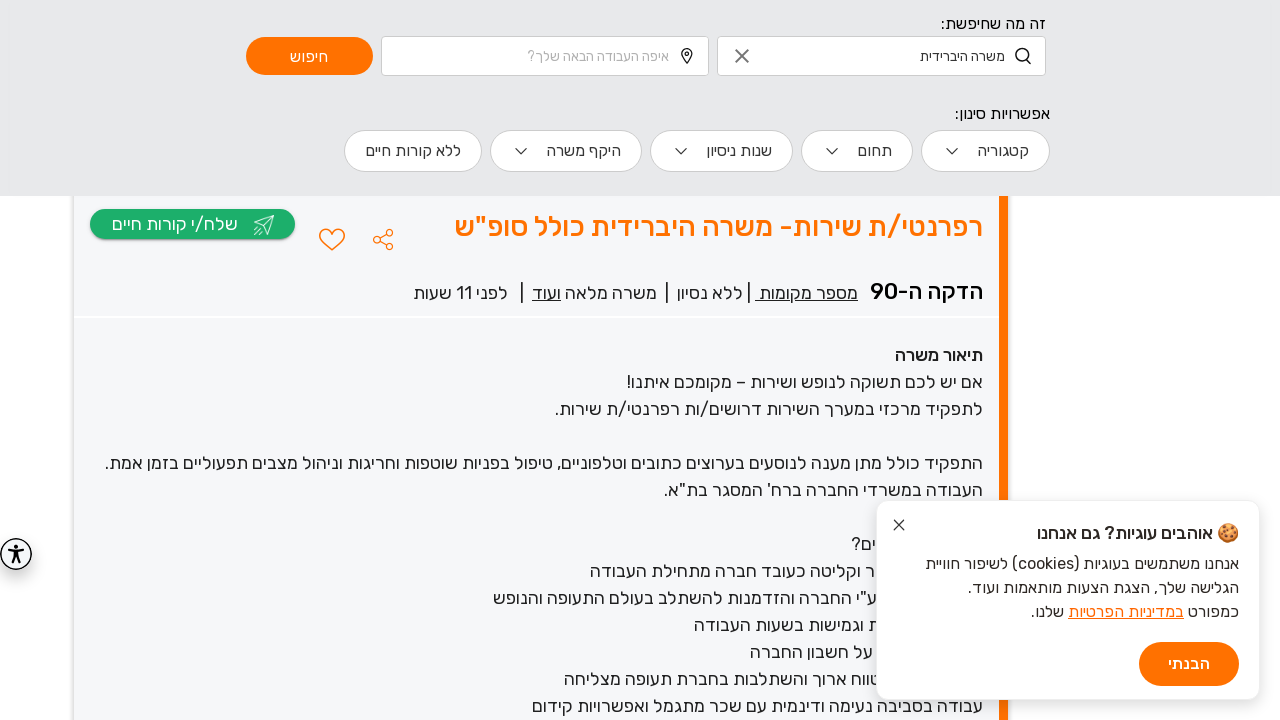

Scrolled job element 3 into view
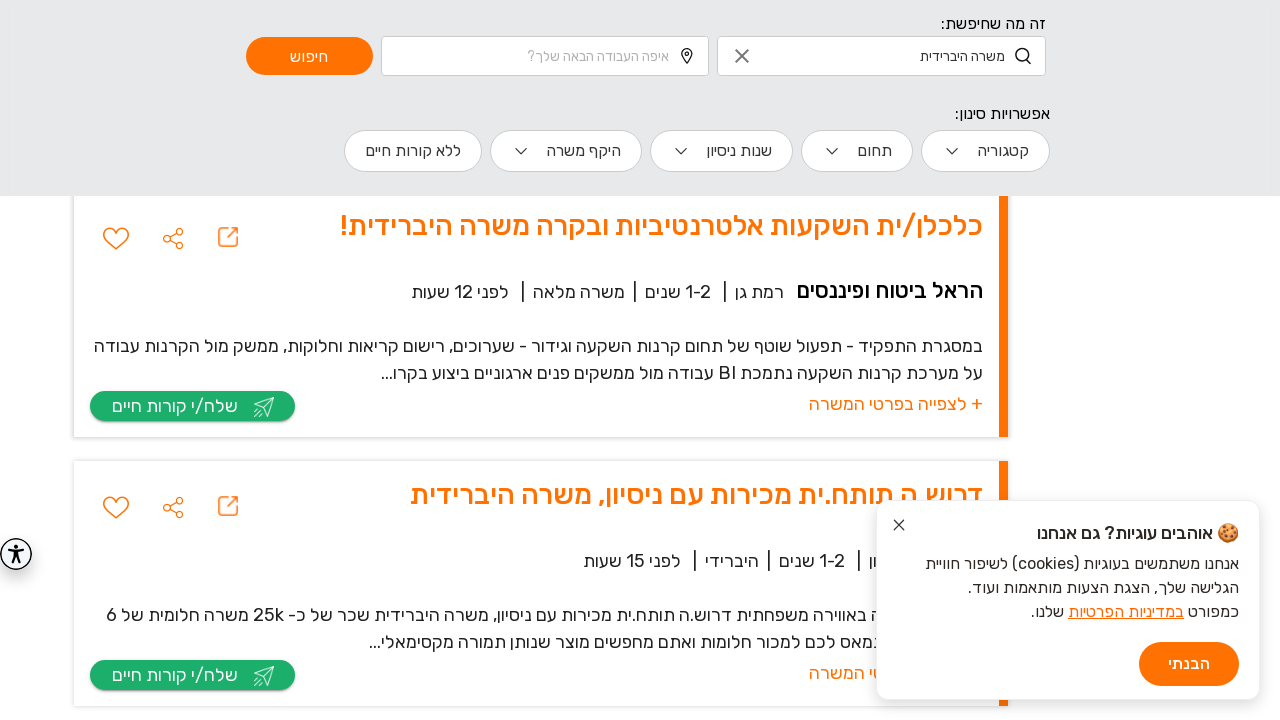

Waited 1 second for scrolling to complete
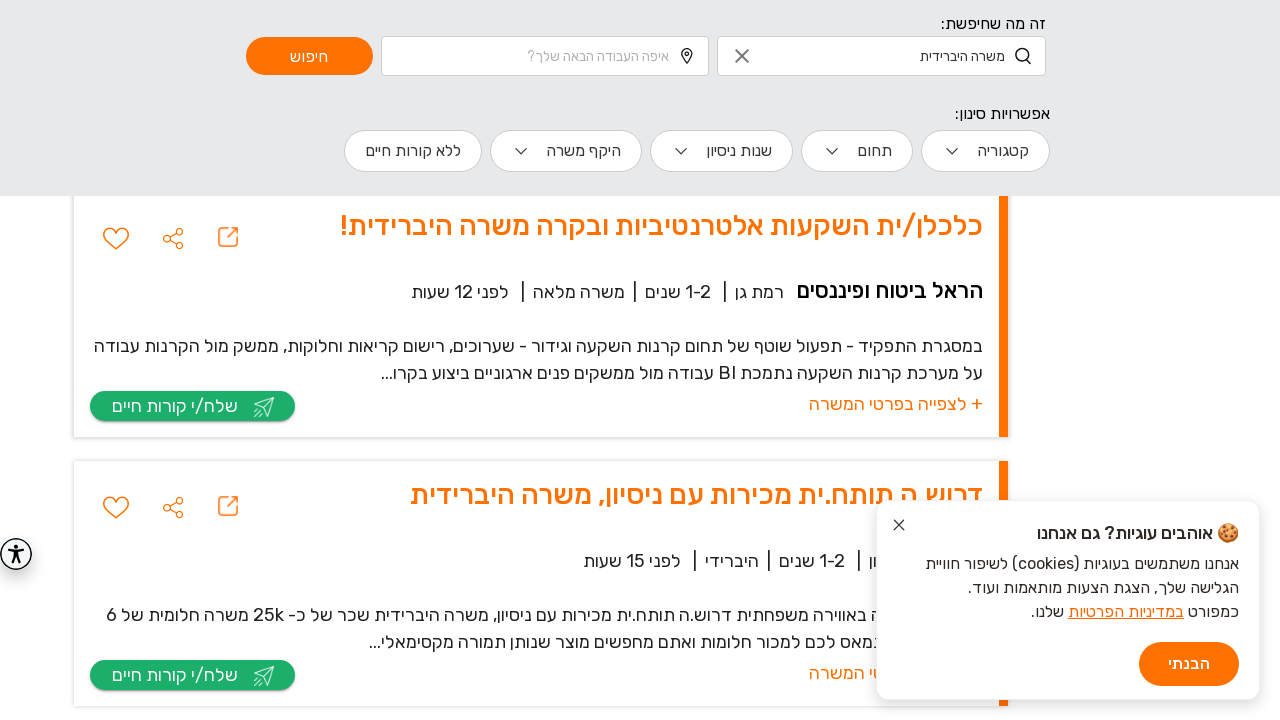

Clicked on job element 3 to view details at (536, 360) on p.display-18.view-on-submit.mb-0 >> nth=2
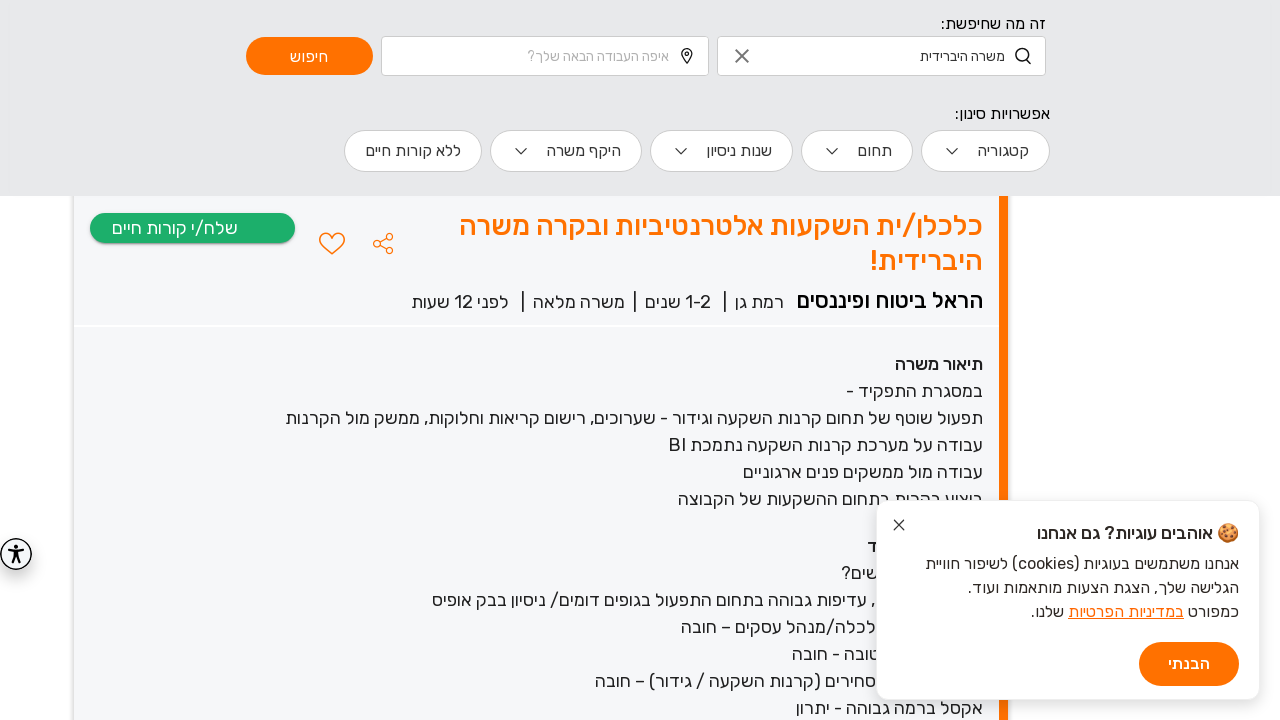

Waited 1 second for job details to load
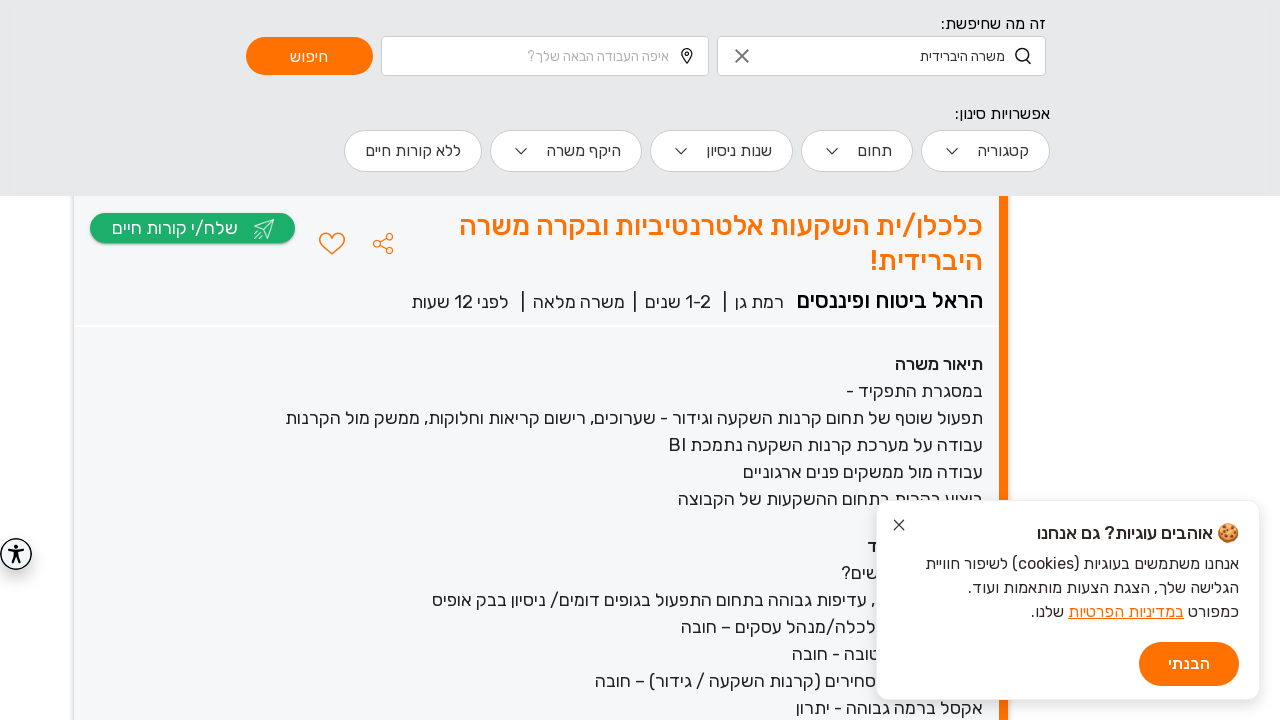

Scrolled job element 4 into view
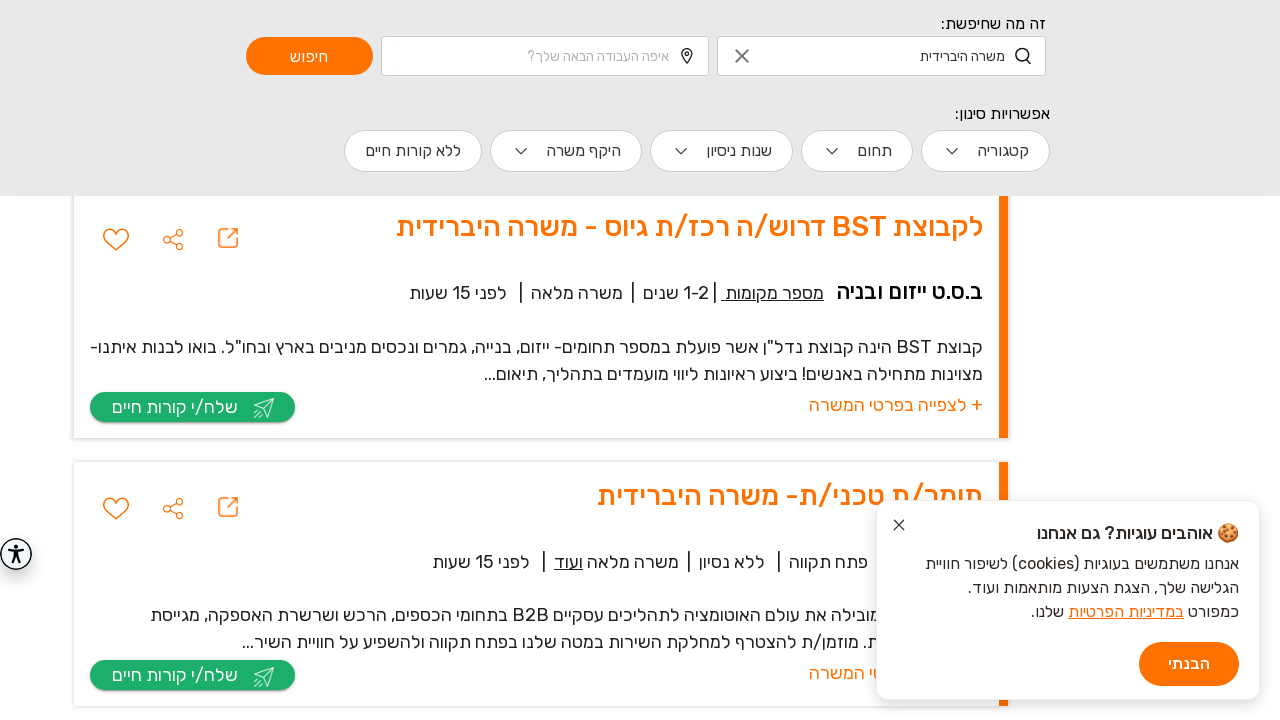

Waited 1 second for scrolling to complete
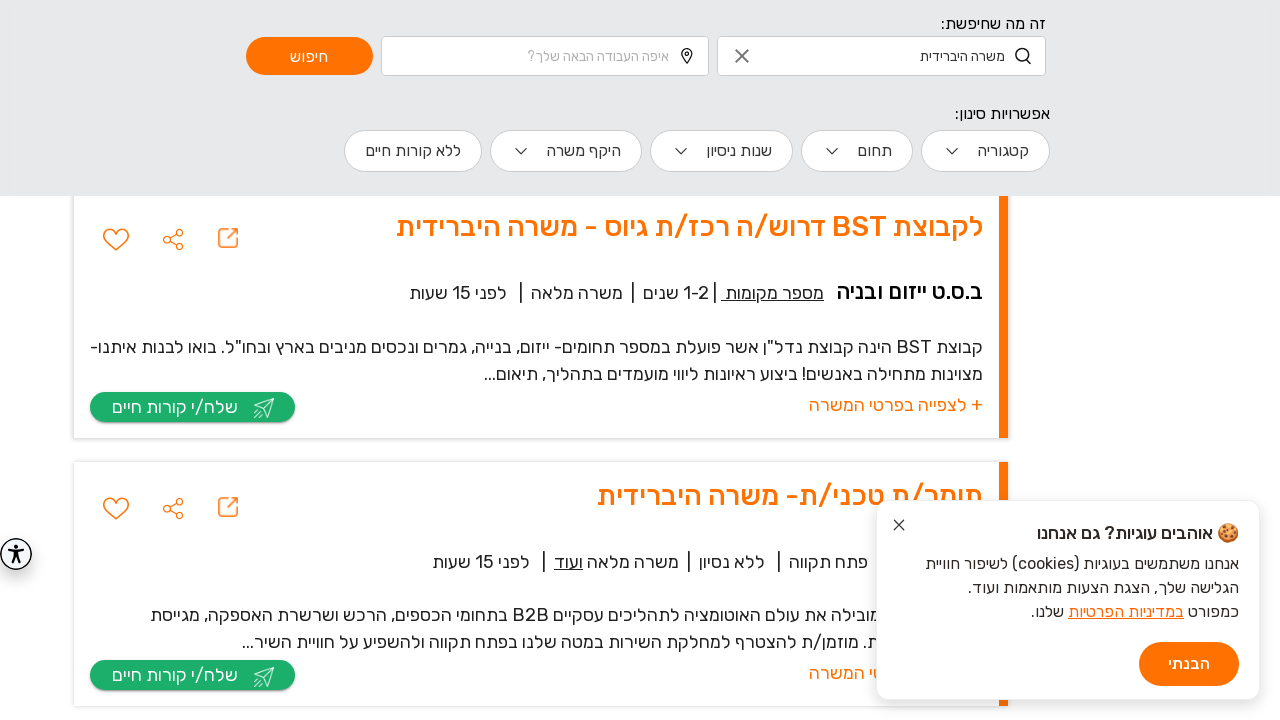

Clicked on job element 4 to view details at (536, 361) on p.display-18.view-on-submit.mb-0 >> nth=3
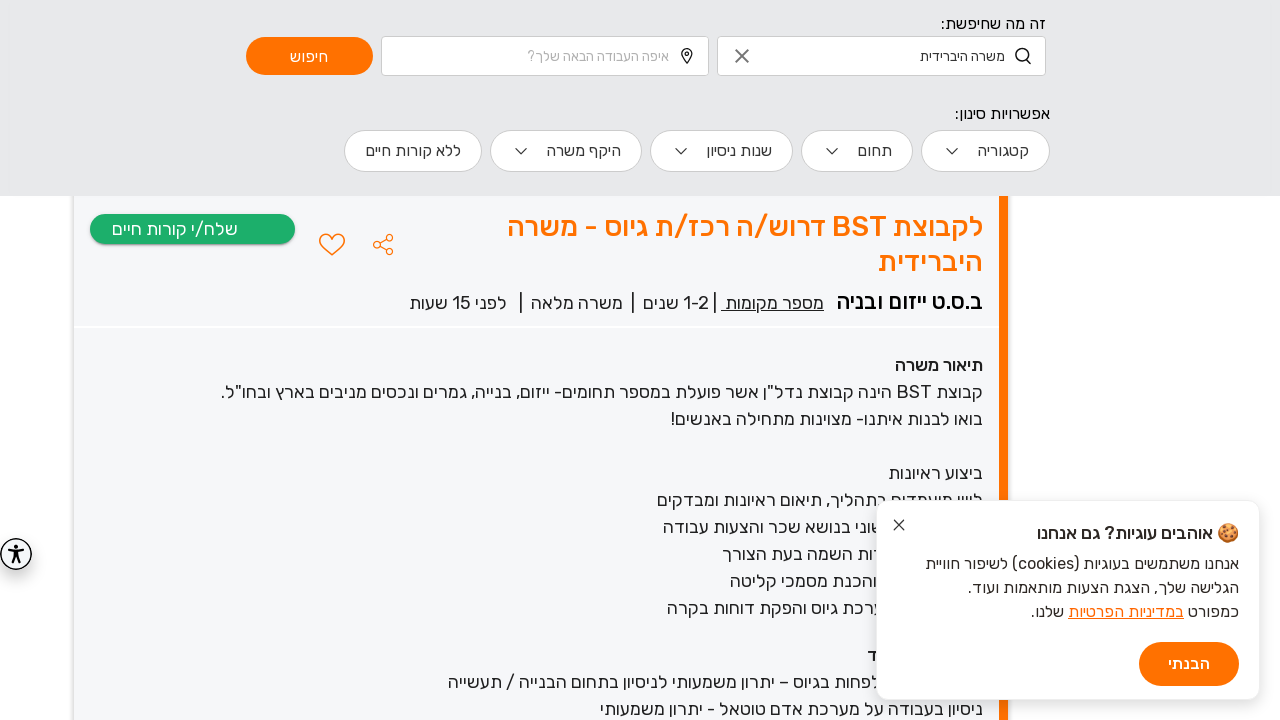

Waited 1 second for job details to load
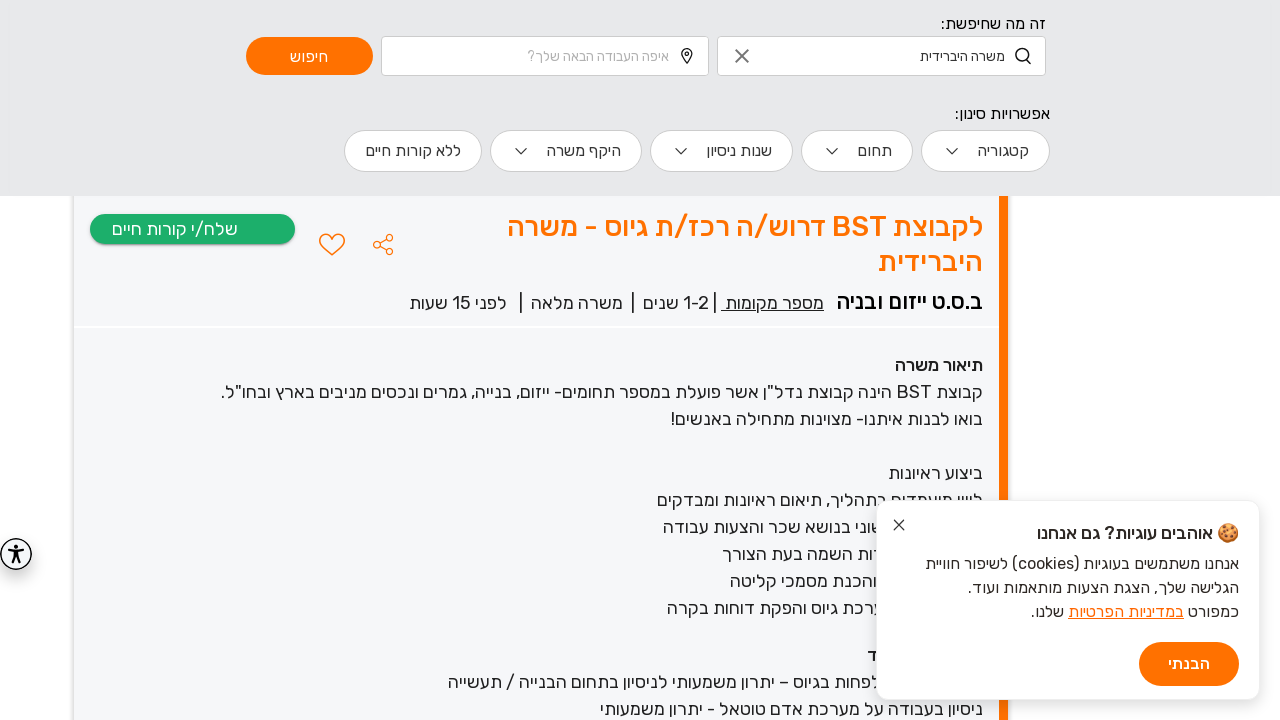

Job details panel is now visible
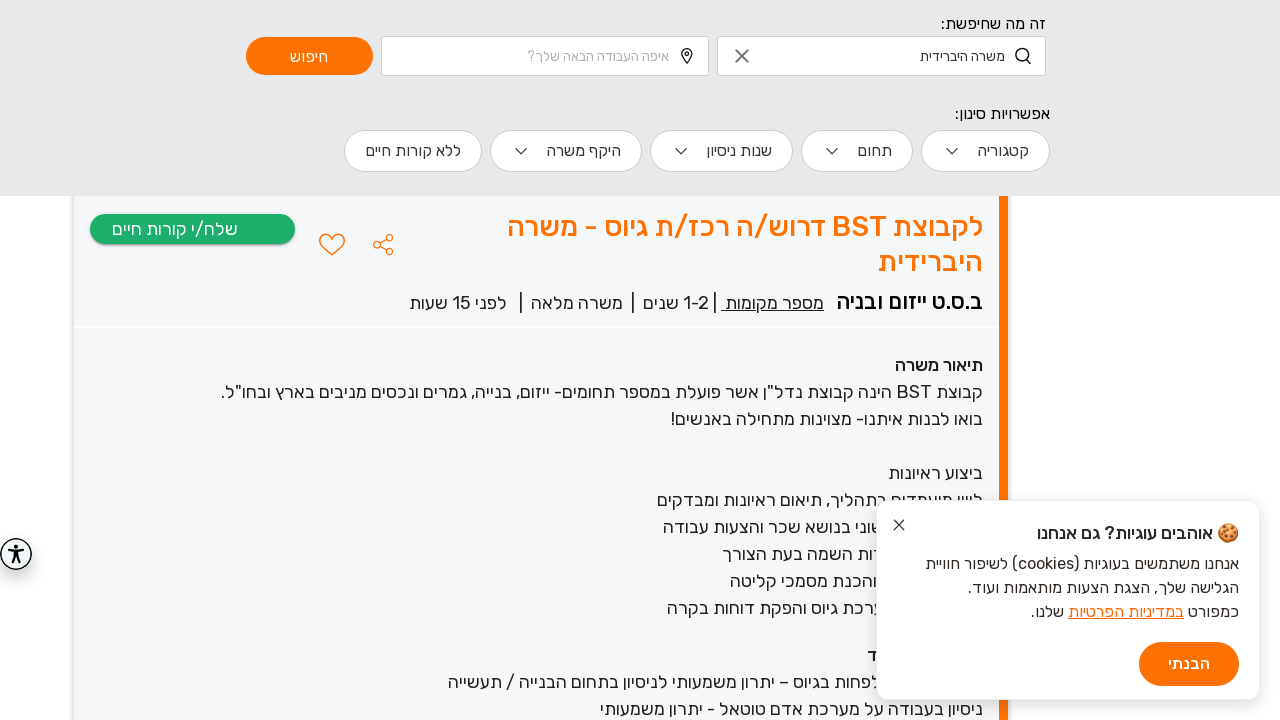

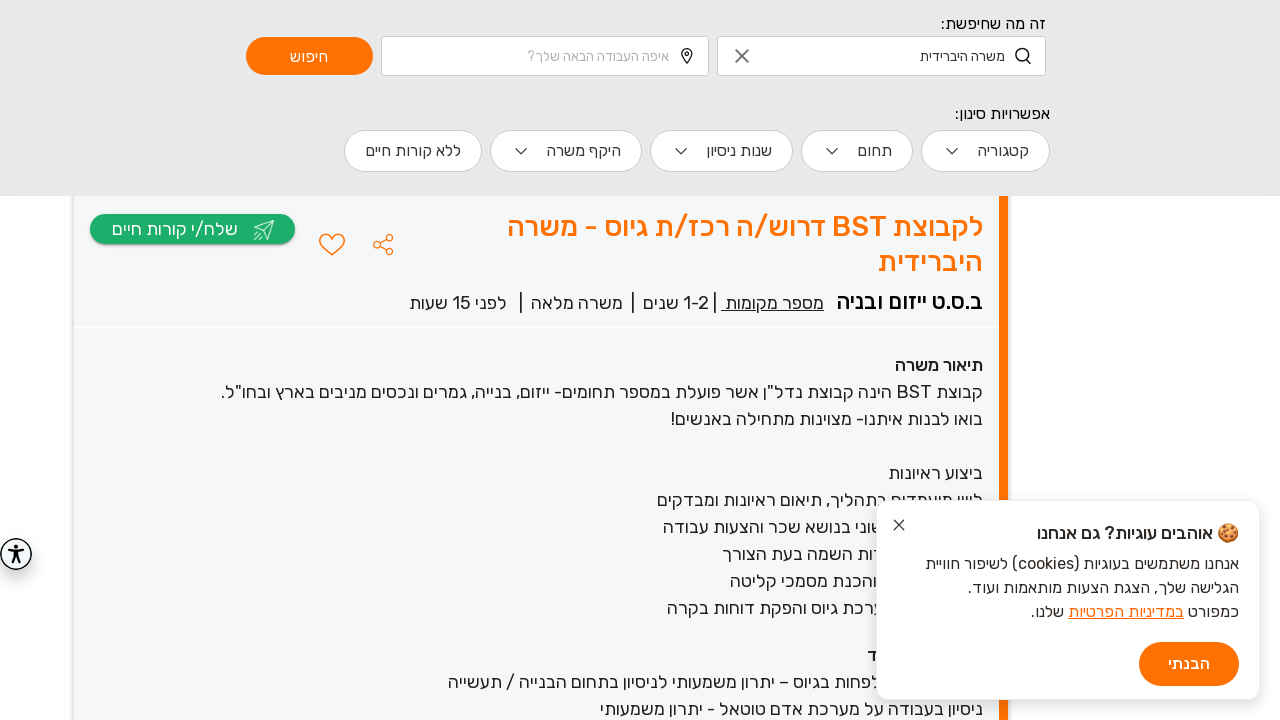